Tests dropdown selection functionality on Rediff signup form by selecting different options from day and year dropdowns using various selection methods

Starting URL: https://is.rediff.com/signup/register

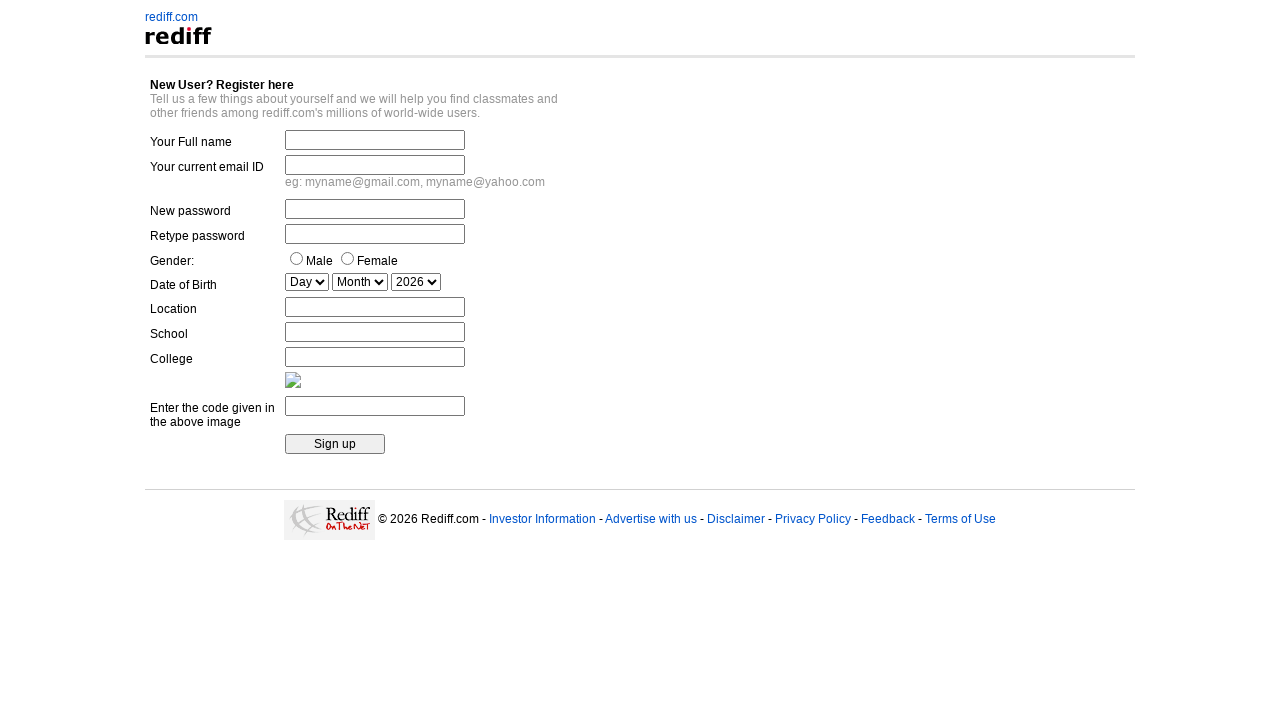

Located day dropdown element
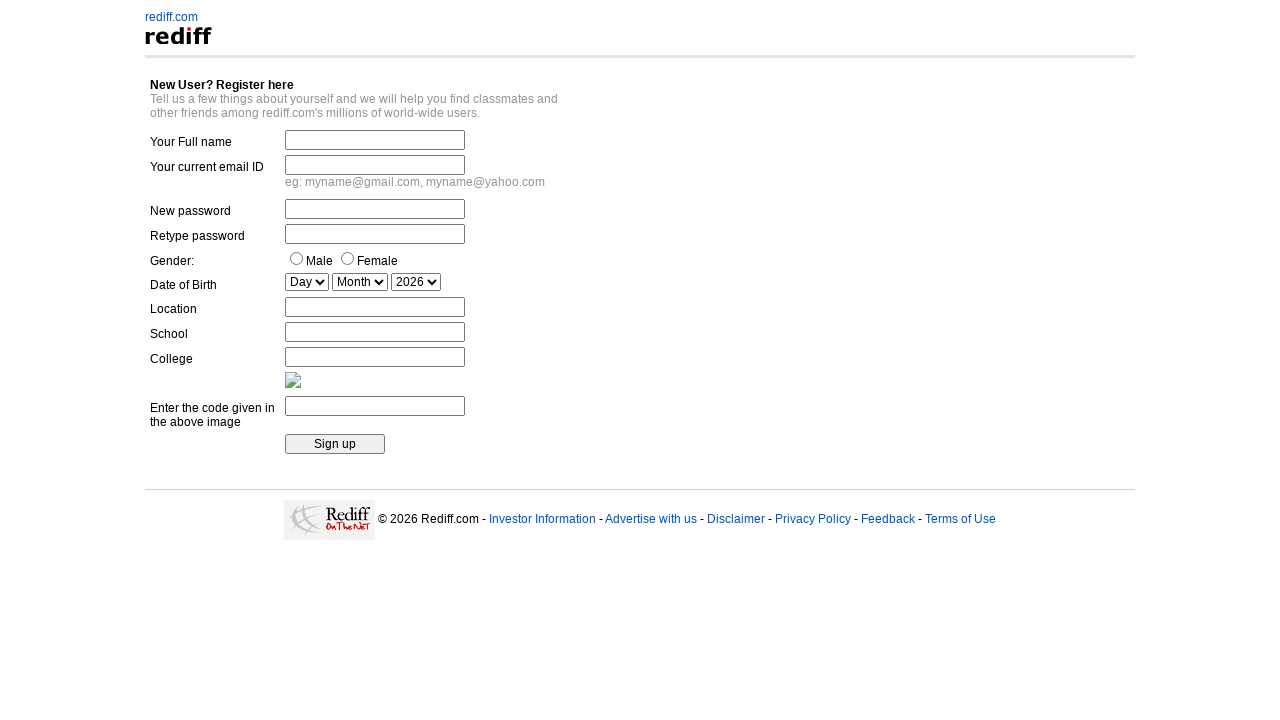

Selected day dropdown option by index 5 (6th option) on #date_day
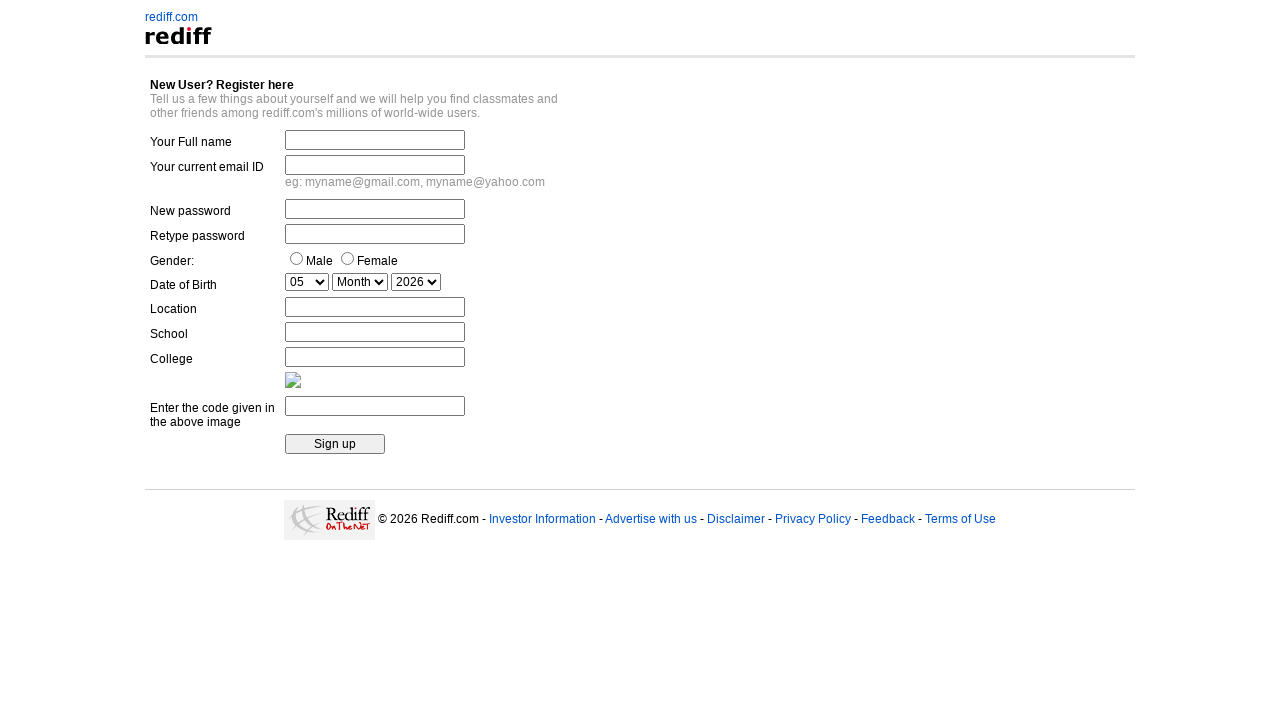

Selected day dropdown option by visible text '19' on #date_day
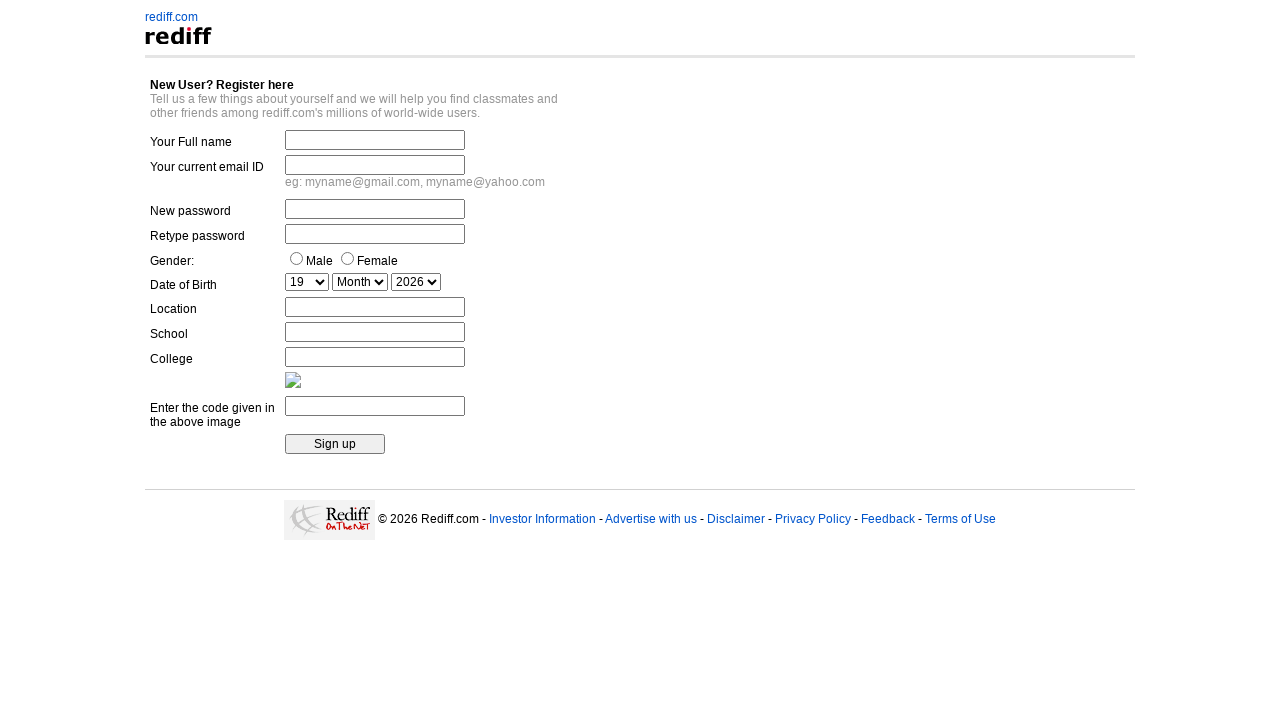

Selected day dropdown option by value '31' on #date_day
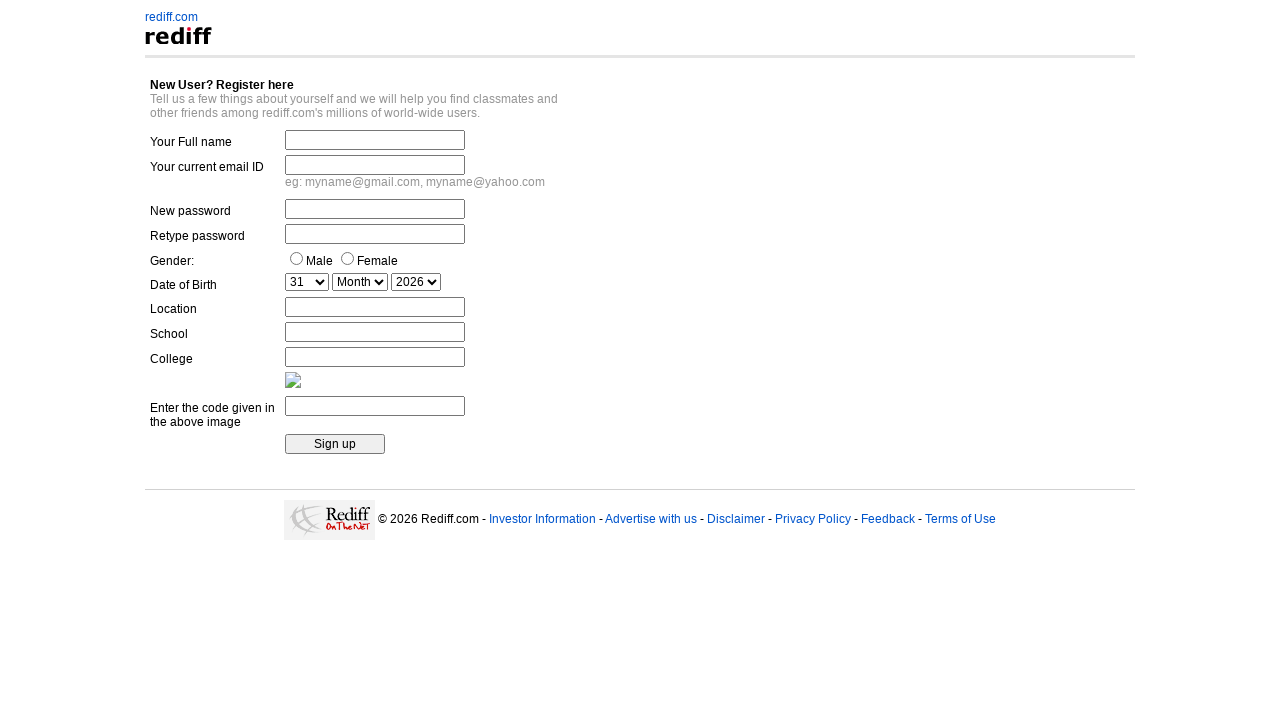

Located year dropdown element
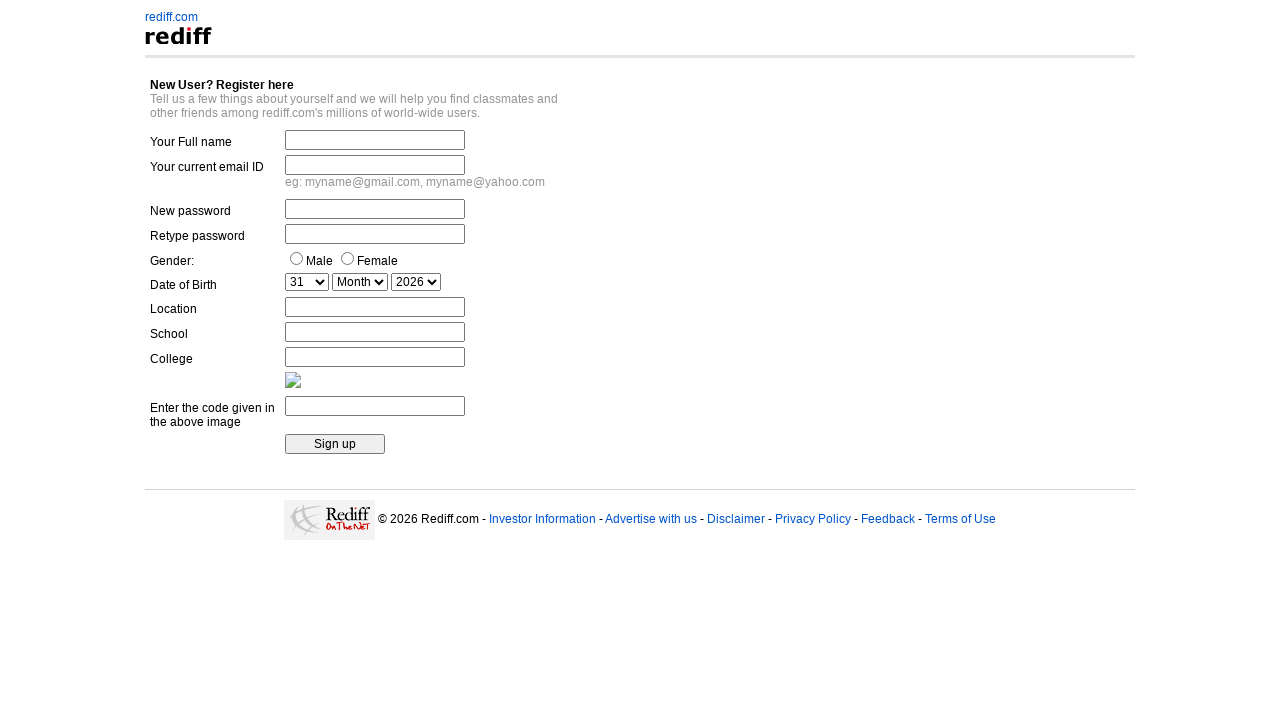

Selected year dropdown option by index 5 (6th option) on select[name='Date_Year']
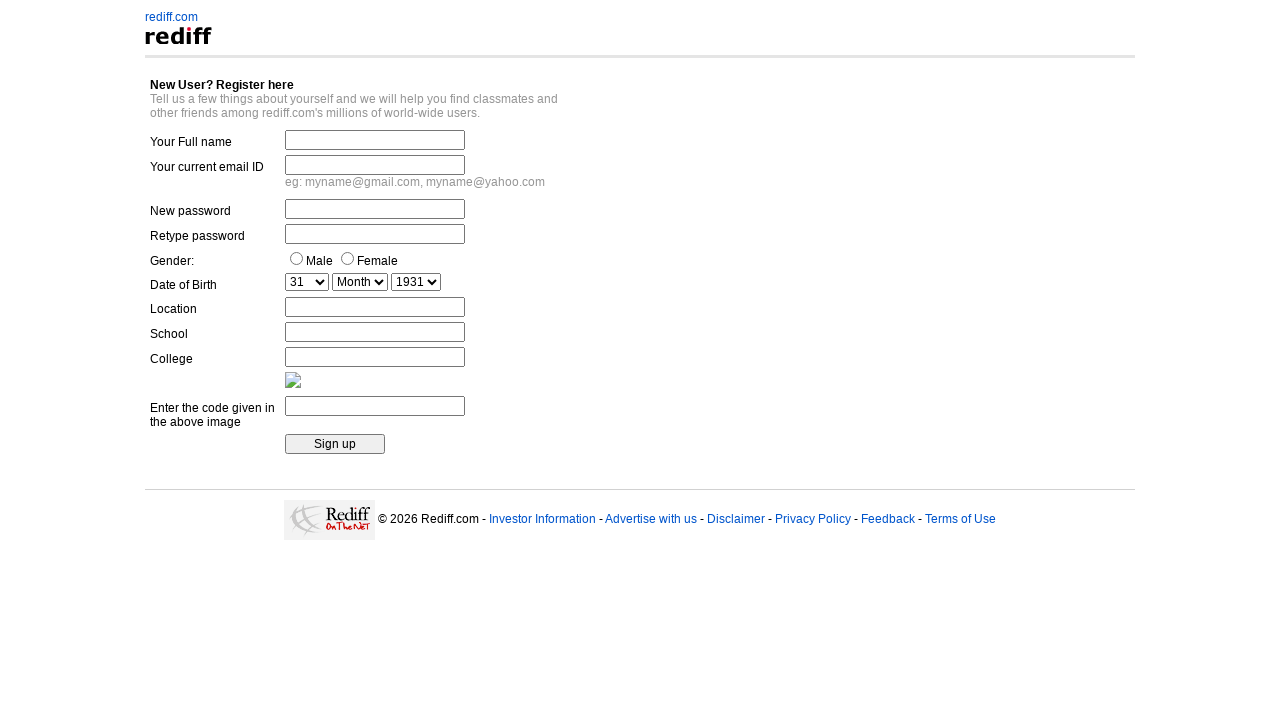

Selected year dropdown option by visible text '1945' on select[name='Date_Year']
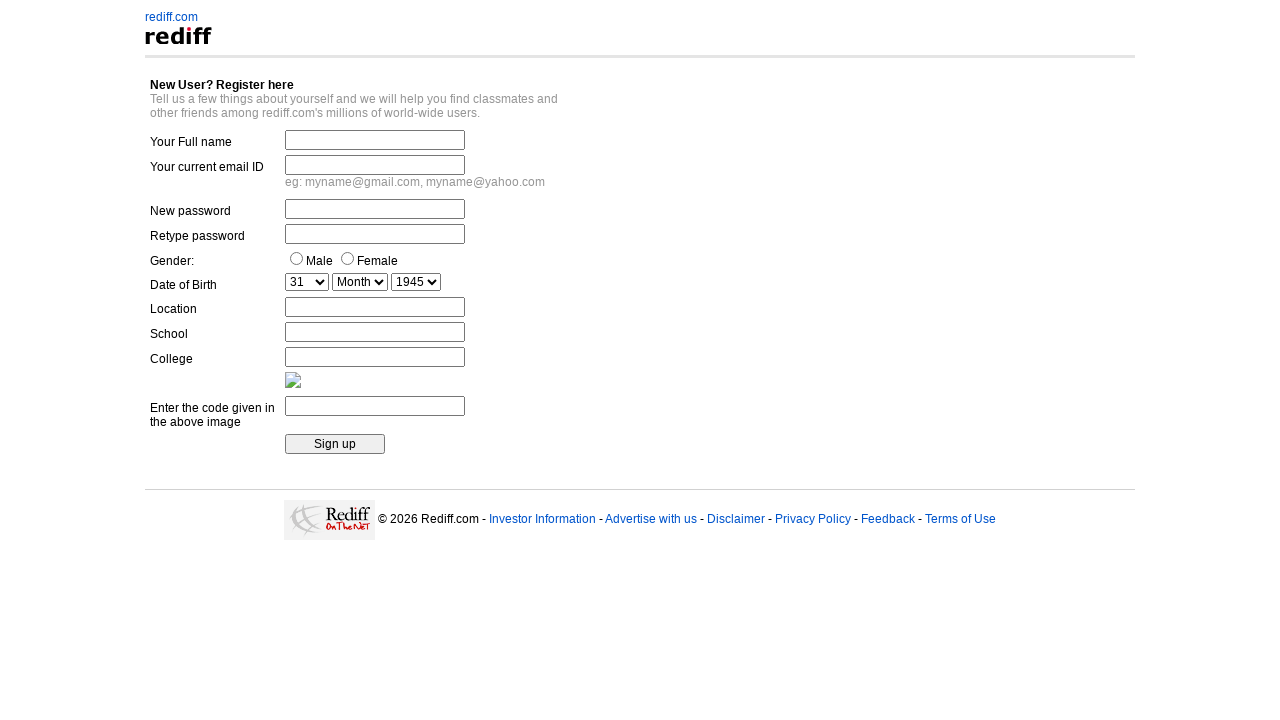

Selected year dropdown option by value '2020' on select[name='Date_Year']
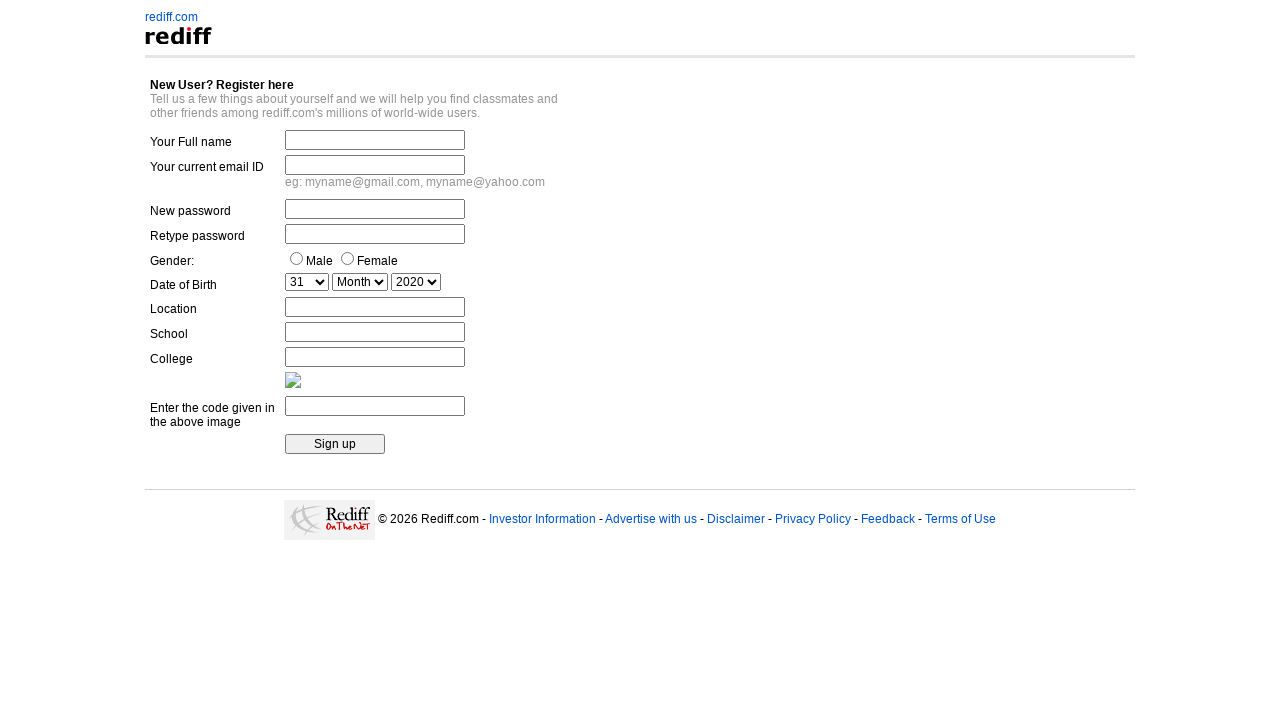

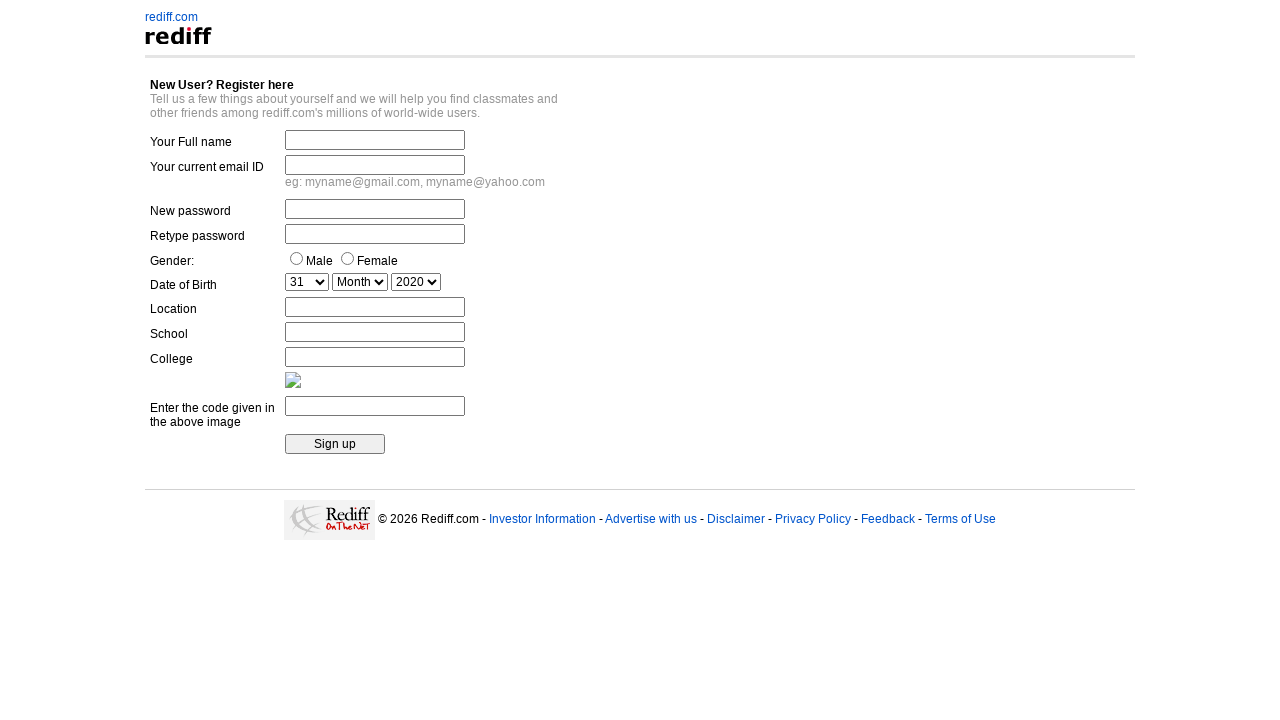